Tests iframe interaction by clicking on the IFRAME tab, filling a search textbox within the iframe, and clicking the search button

Starting URL: https://www.globalsqa.com/demo-site/frames-and-windows

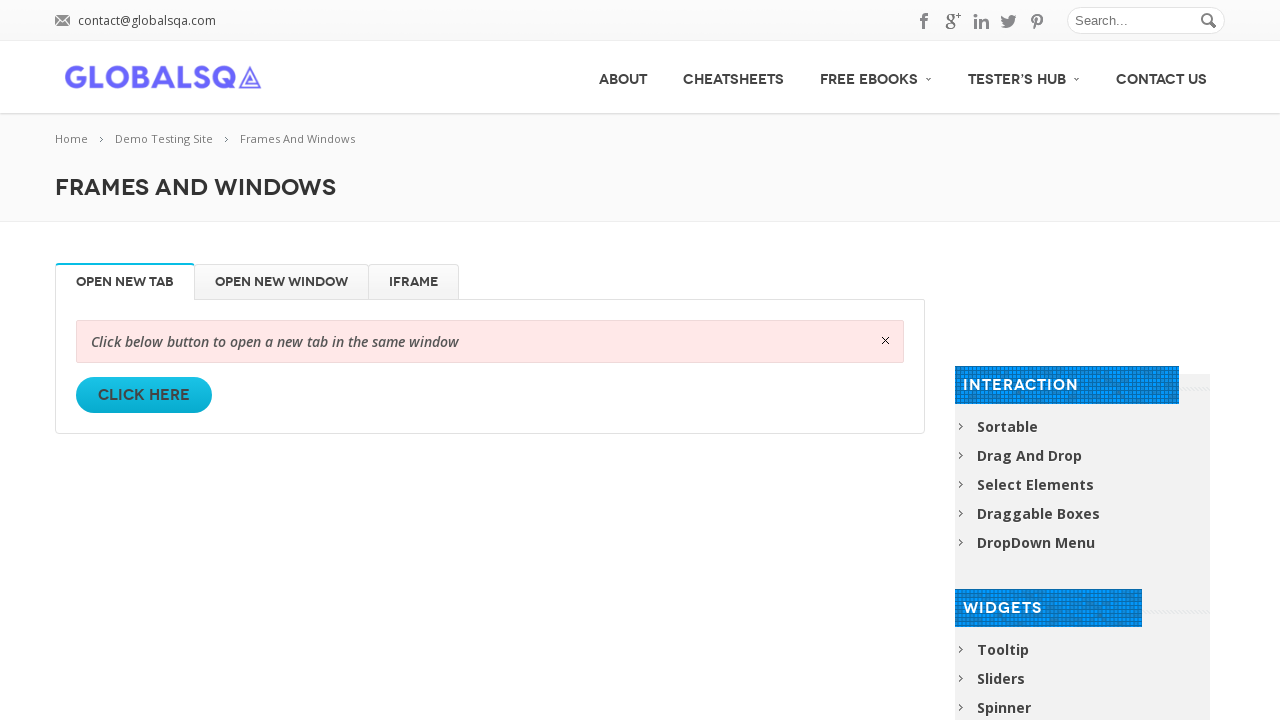

Clicked on IFRAME tab at (414, 282) on internal:role=tab >> internal:has-text="IFRAME"i
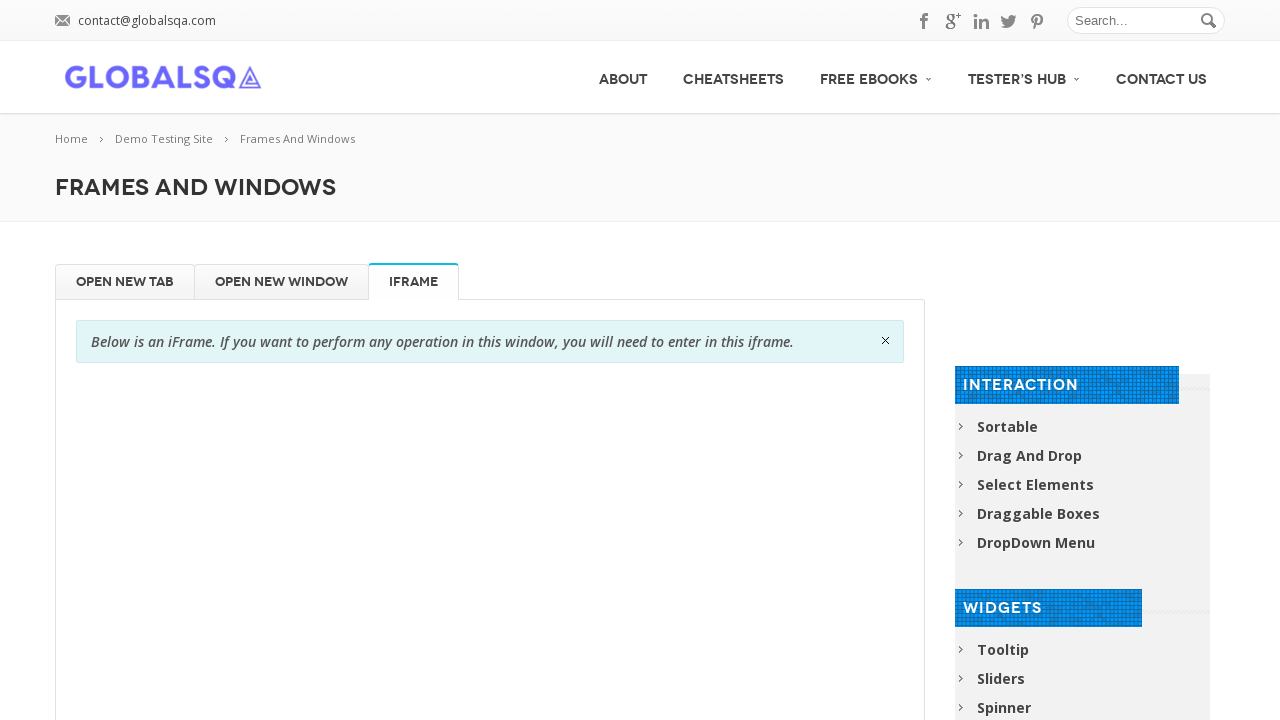

Located iframe with name 'globalSqa'
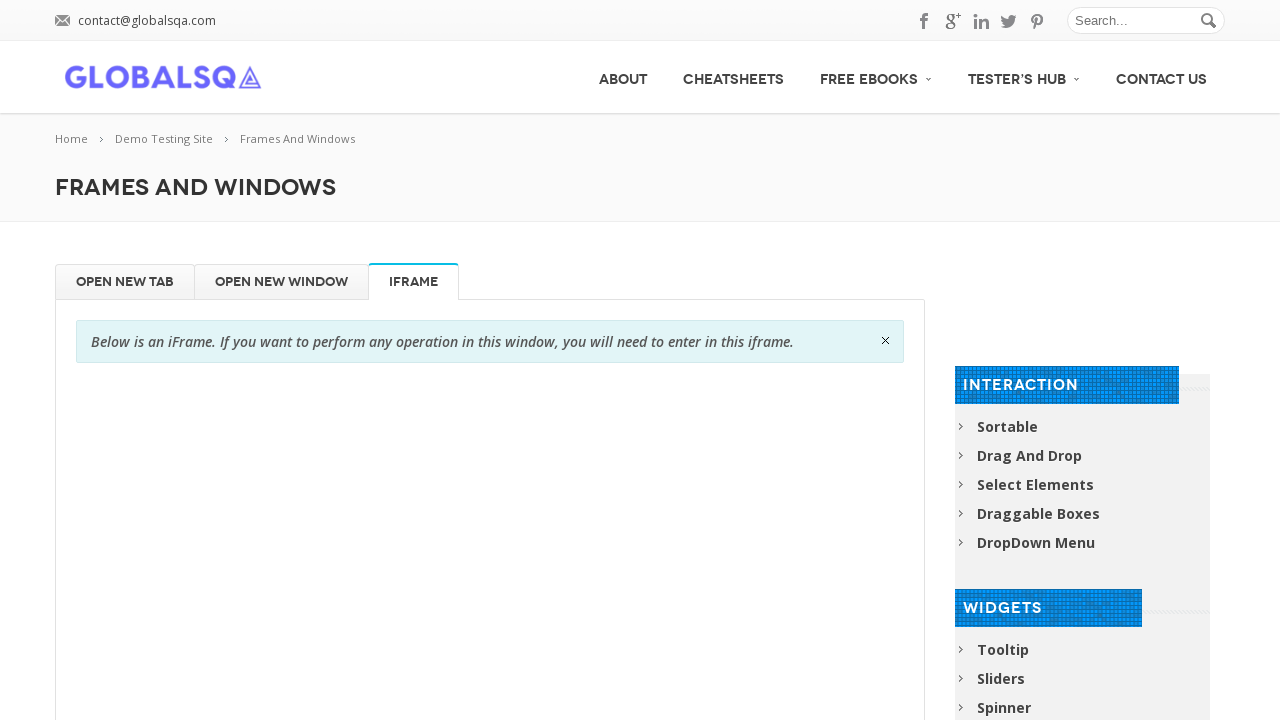

Filled search textbox within iframe with 'Playwright' on iframe[name="globalSqa"] >> internal:control=enter-frame >> internal:role=textbo
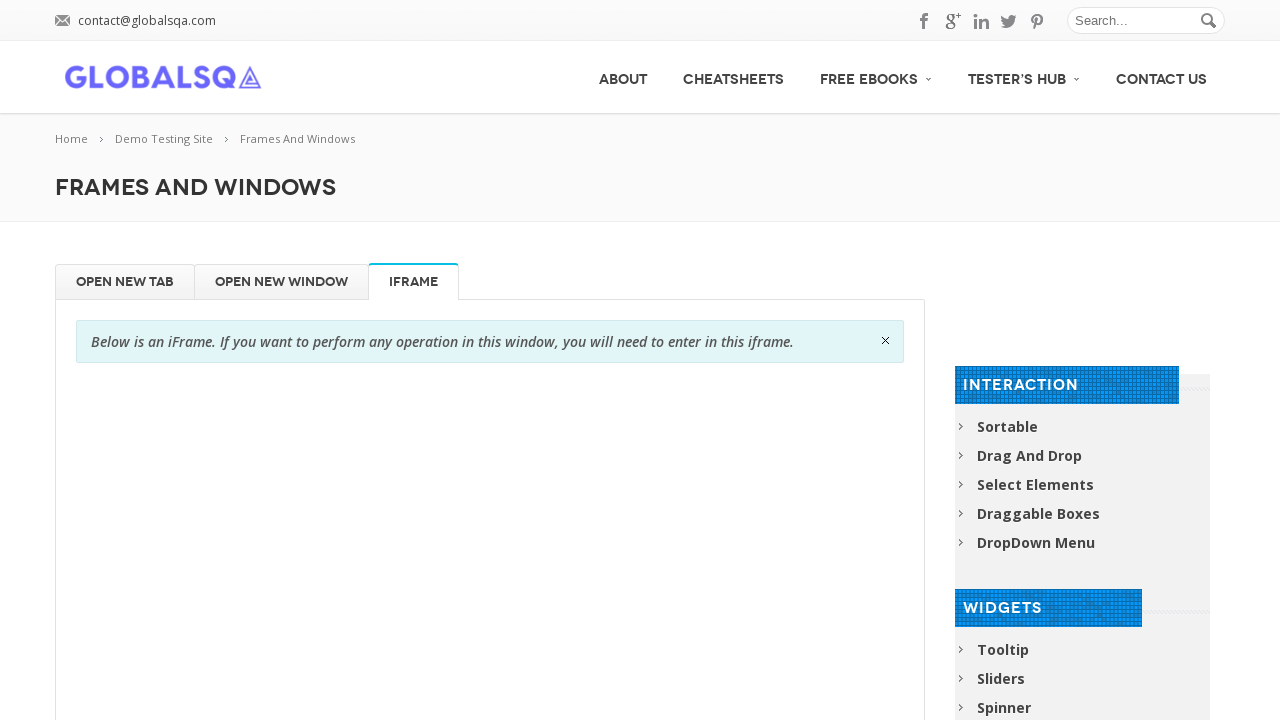

Clicked search button within iframe at (835, 398) on iframe[name="globalSqa"] >> internal:control=enter-frame >> .button_search
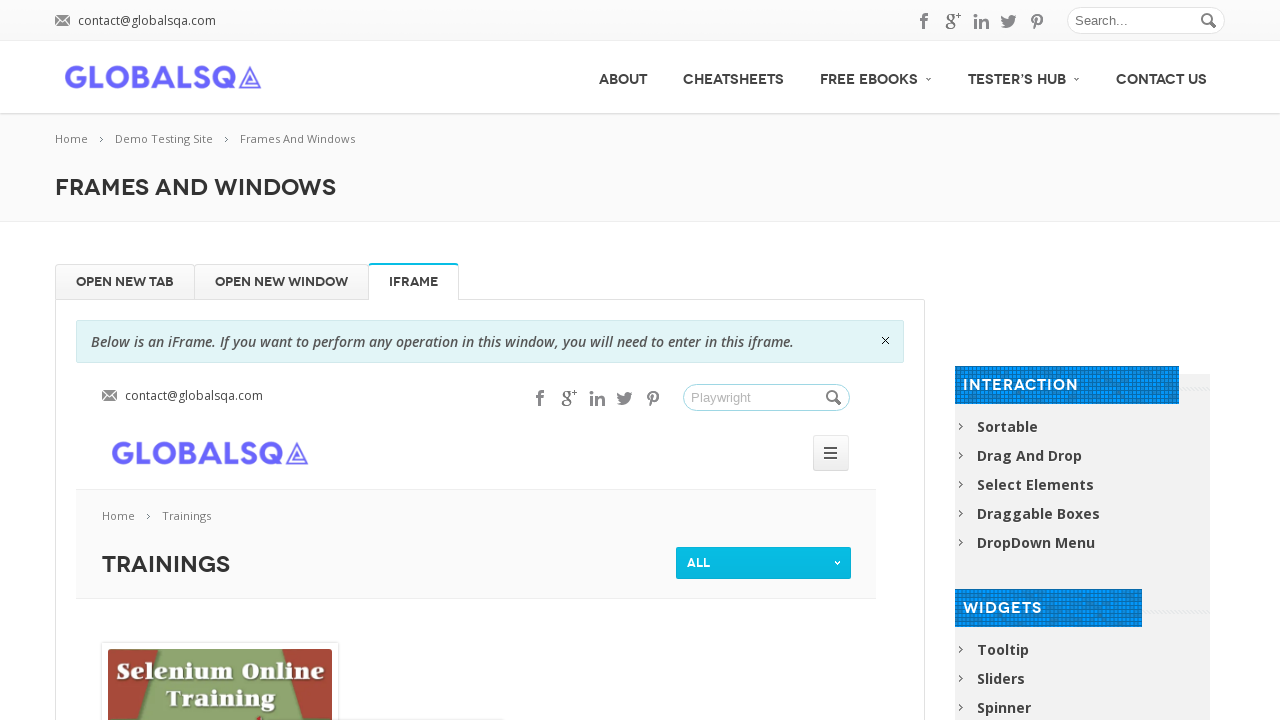

Search results loaded within iframe
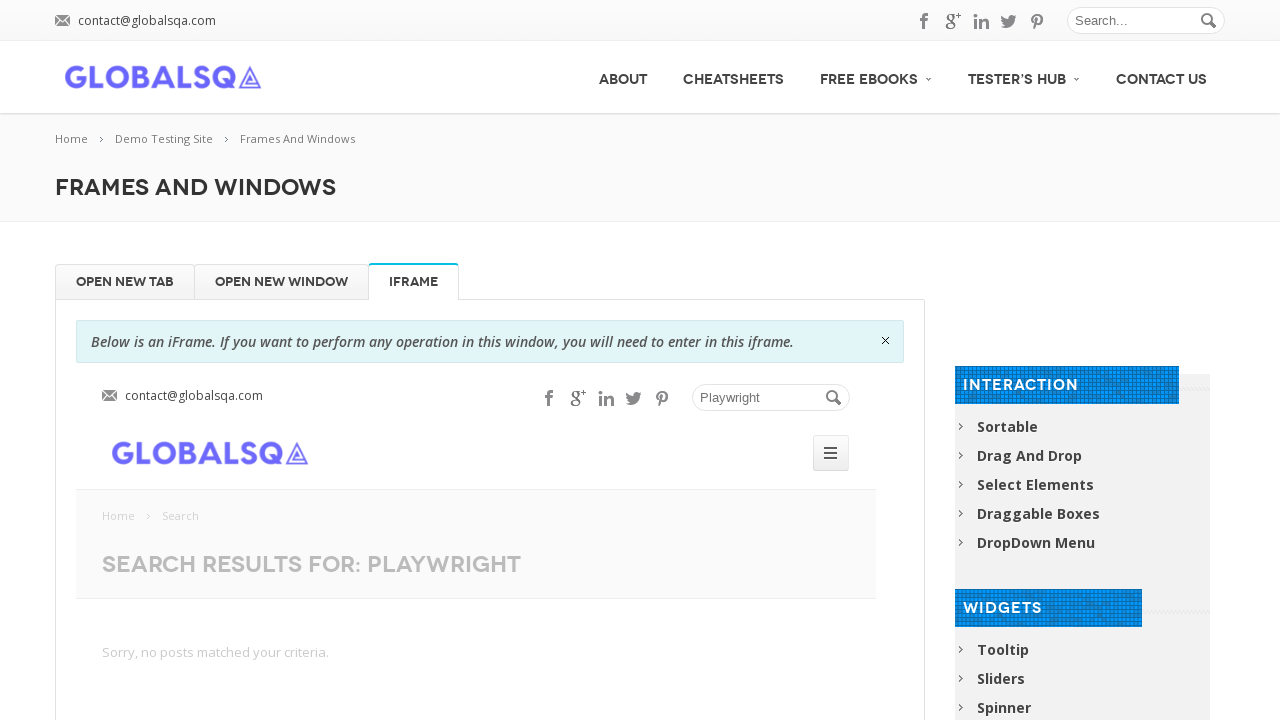

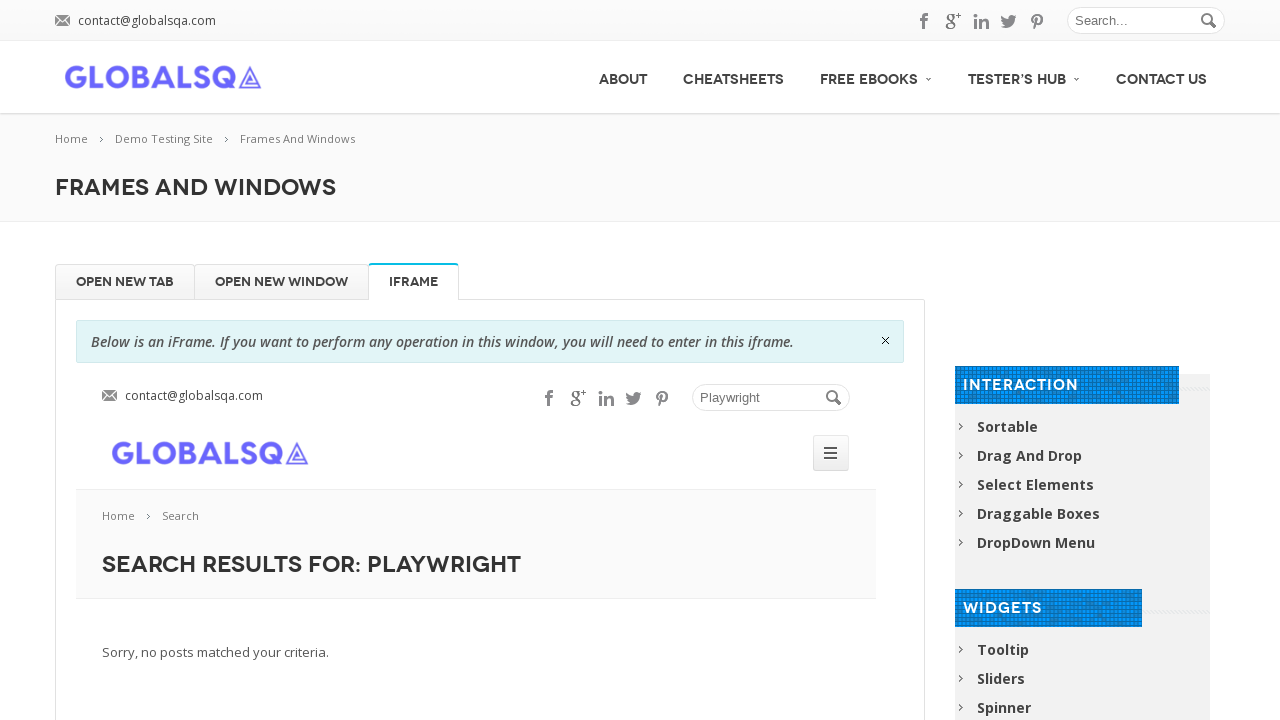